Tests marking individual items as complete by checking their checkboxes

Starting URL: https://demo.playwright.dev/todomvc

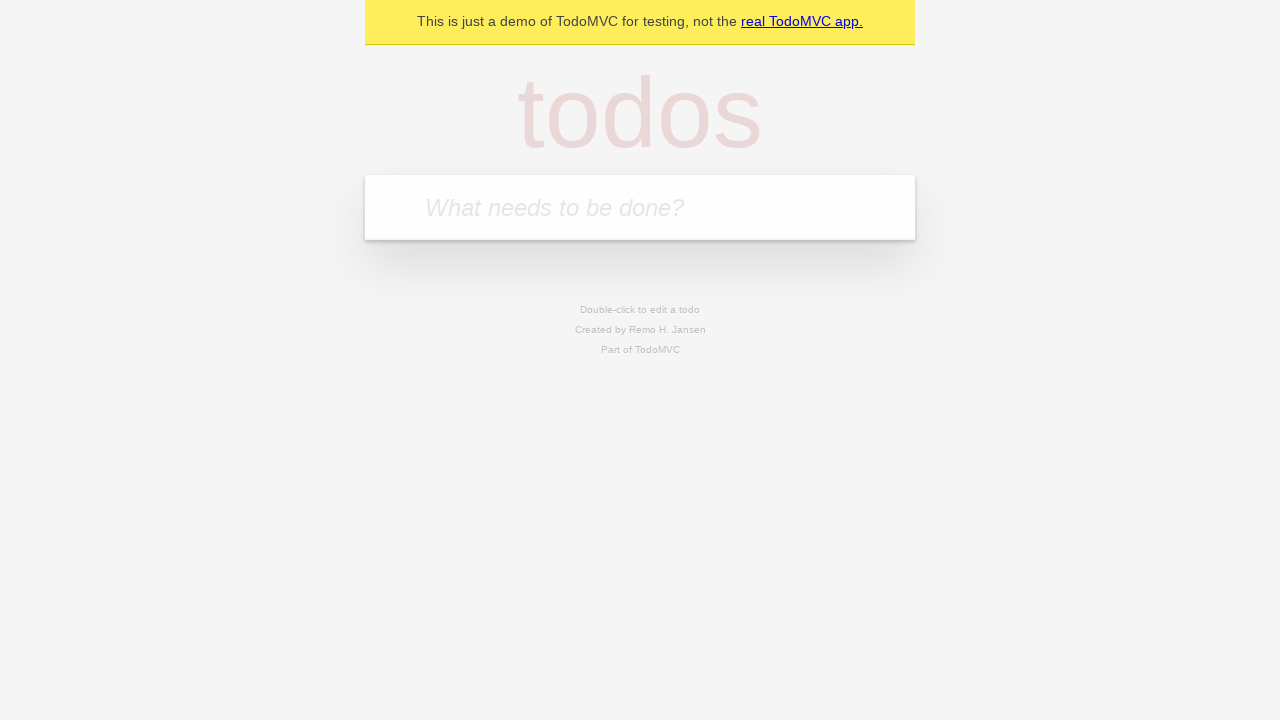

Filled input field with 'buy some cheese' on internal:attr=[placeholder="What needs to be done?"i]
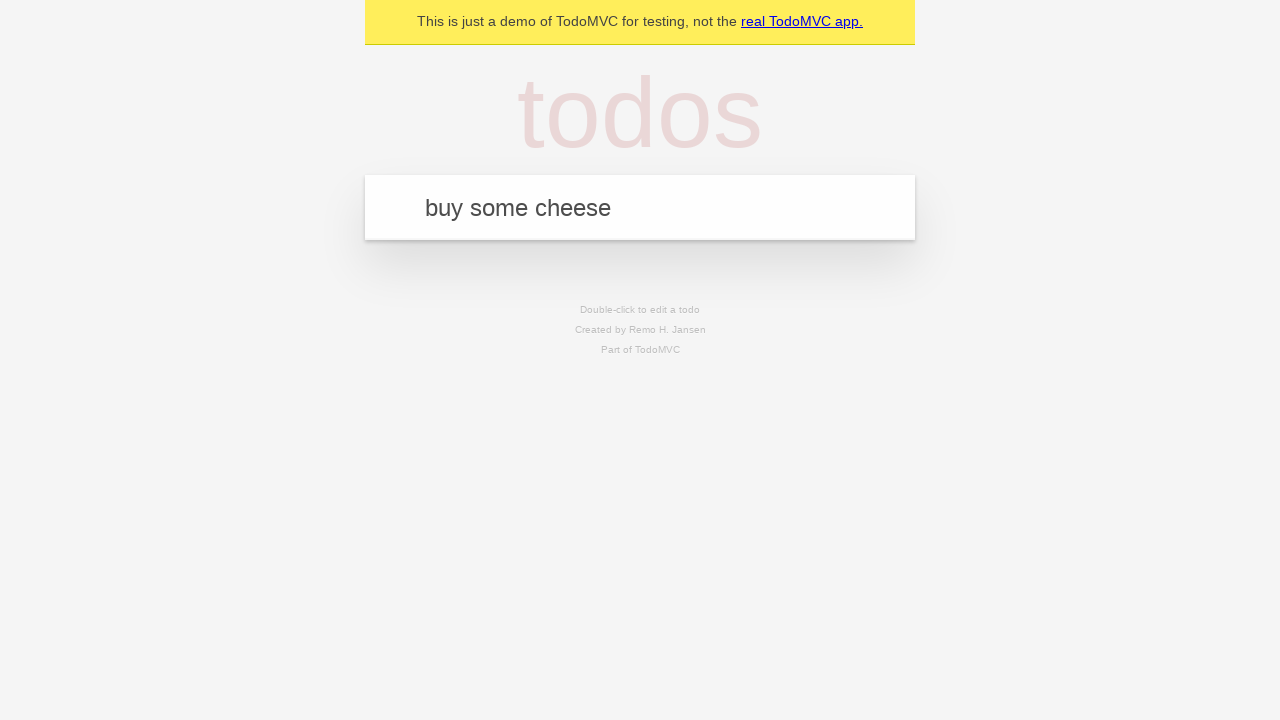

Pressed Enter to create first todo item on internal:attr=[placeholder="What needs to be done?"i]
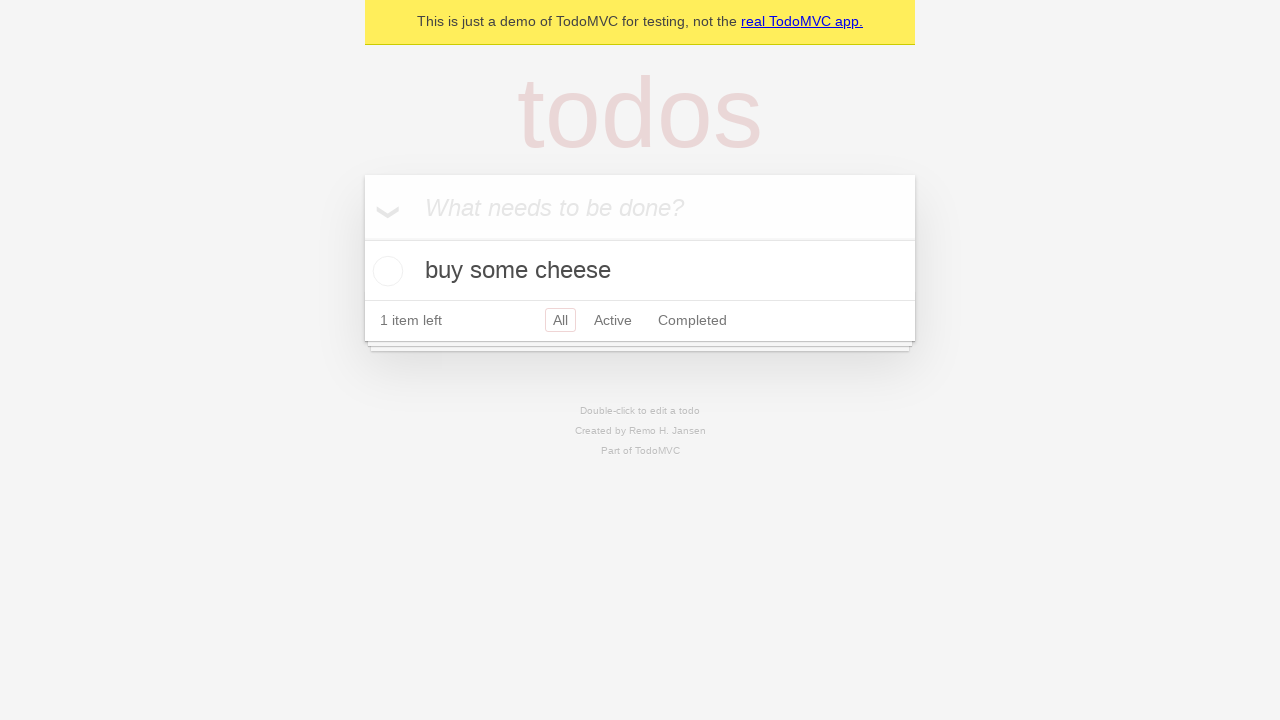

Filled input field with 'feed the cat' on internal:attr=[placeholder="What needs to be done?"i]
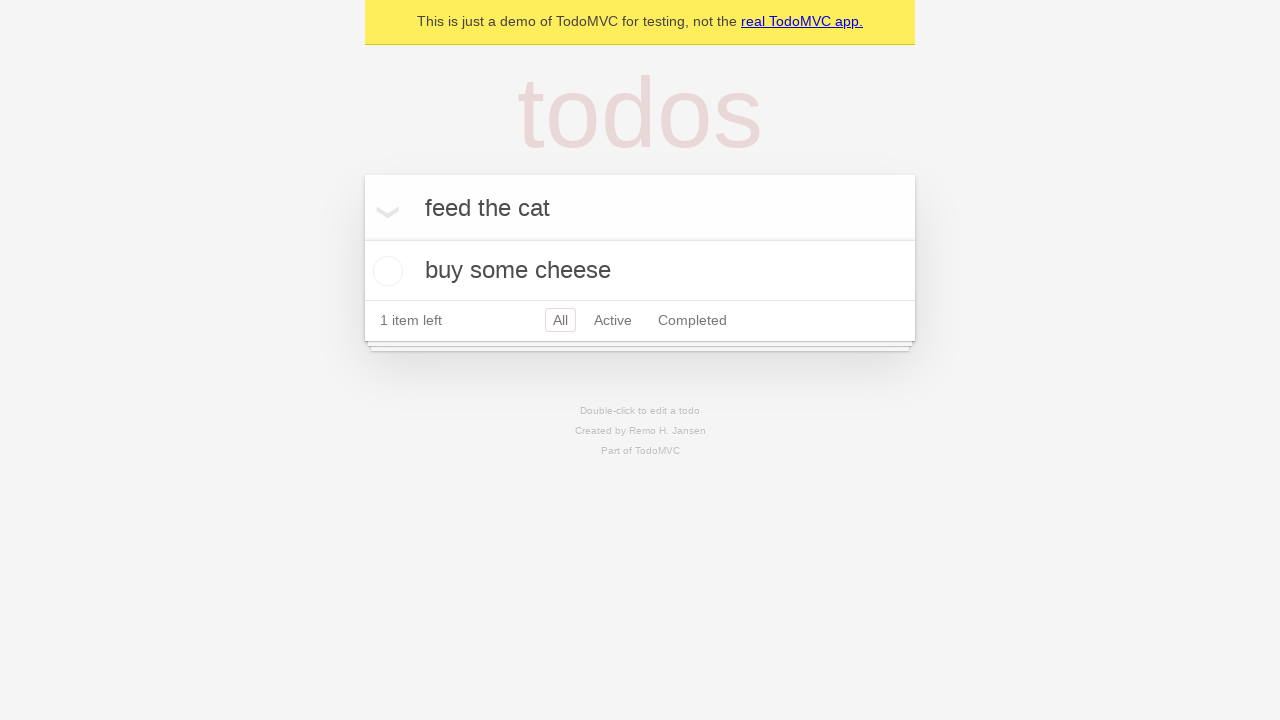

Pressed Enter to create second todo item on internal:attr=[placeholder="What needs to be done?"i]
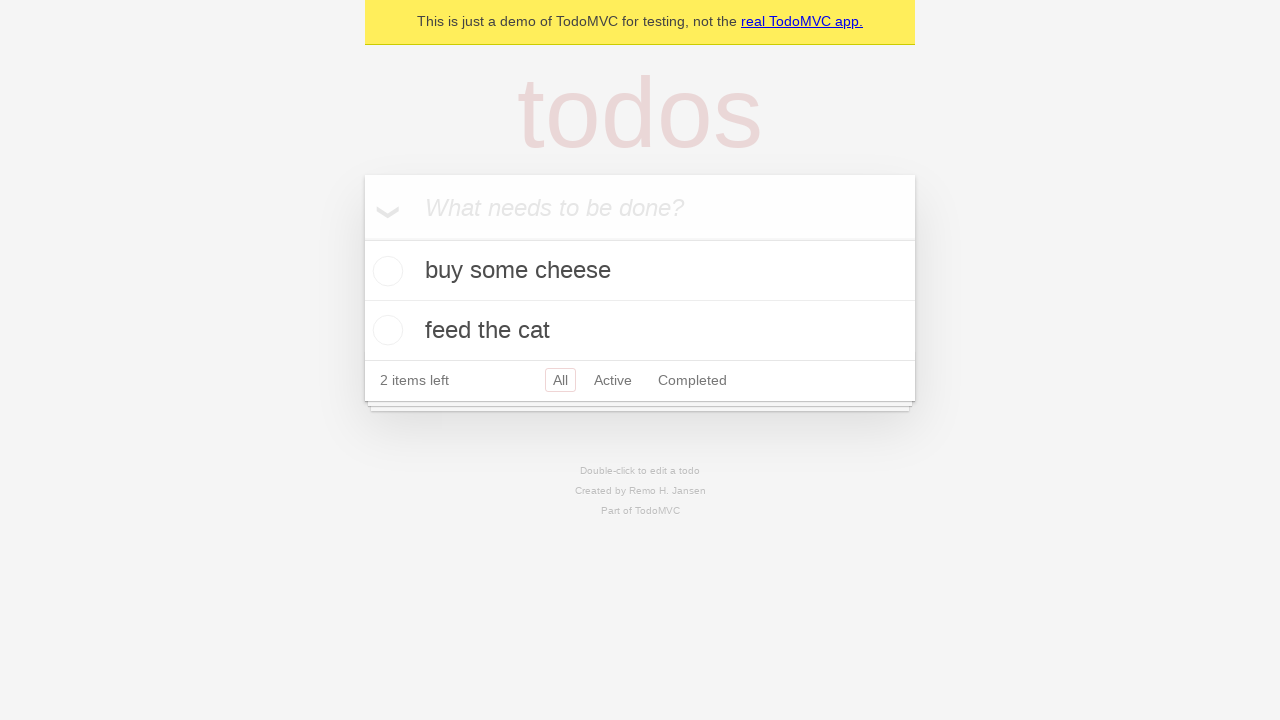

Waited for second todo item to be visible
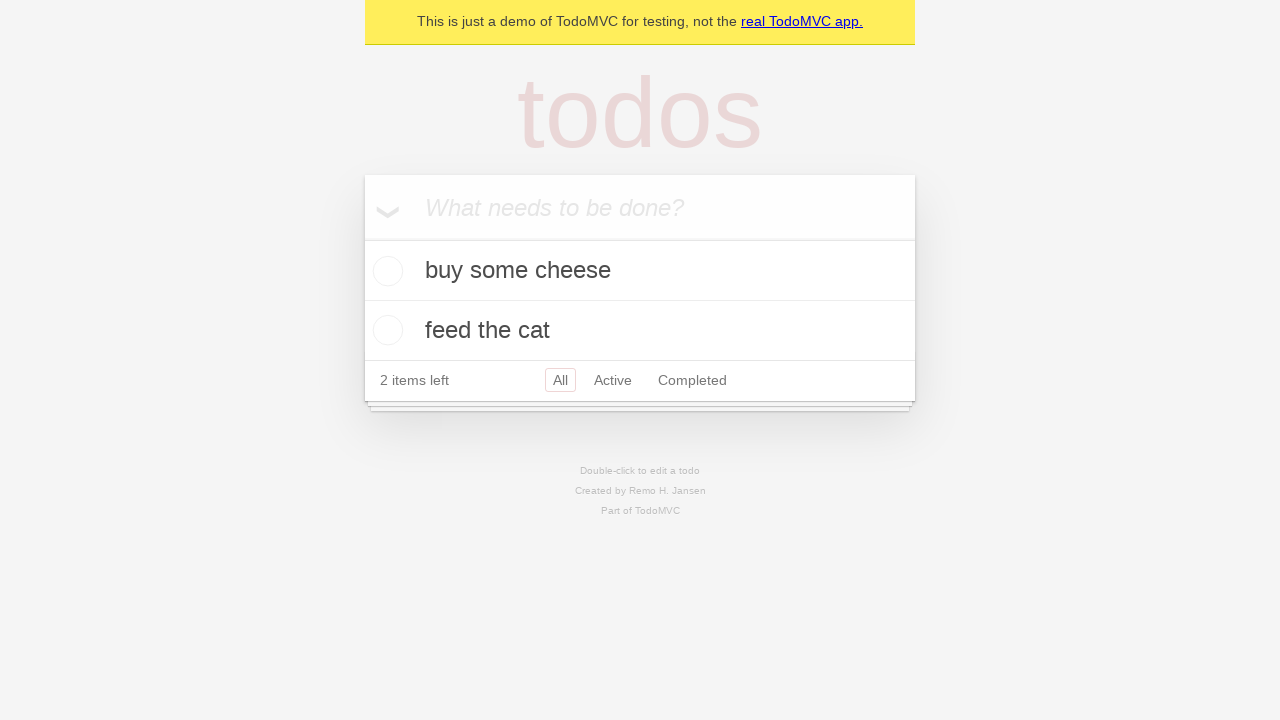

Checked checkbox for first todo item 'buy some cheese' at (385, 271) on [data-testid='todo-item'] >> nth=0 >> internal:role=checkbox
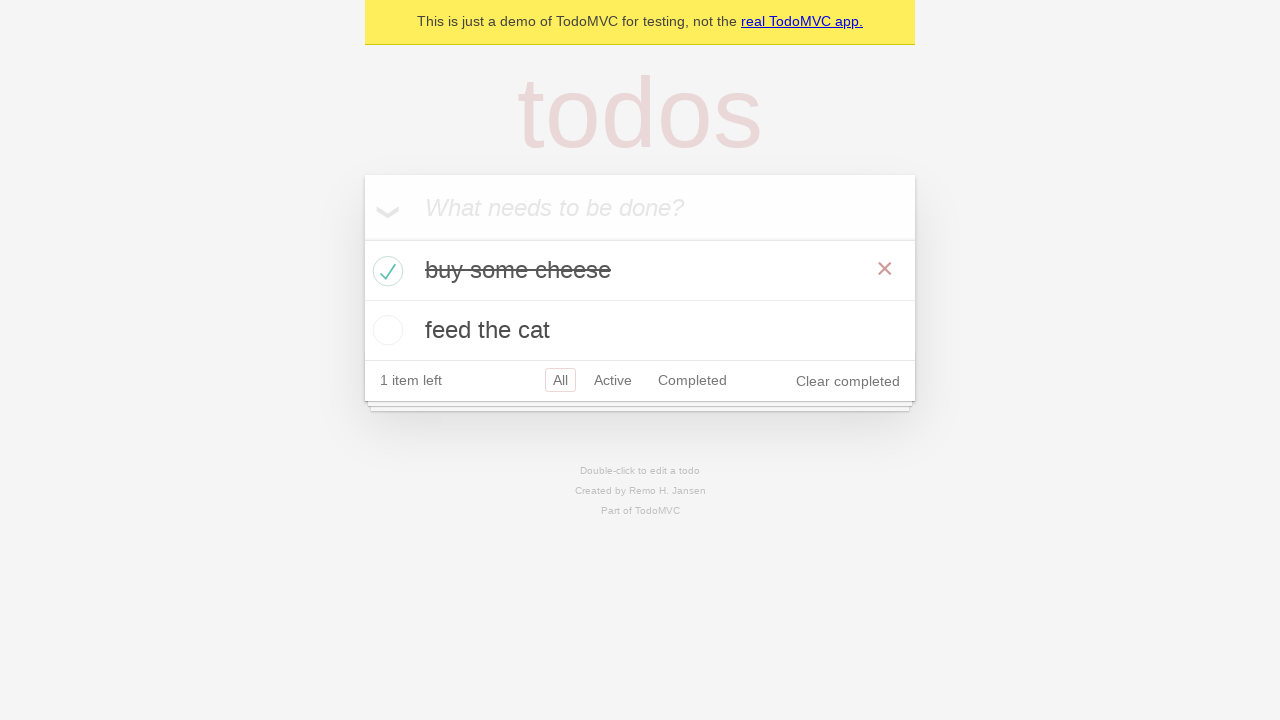

Checked checkbox for second todo item 'feed the cat' at (385, 330) on [data-testid='todo-item'] >> nth=1 >> internal:role=checkbox
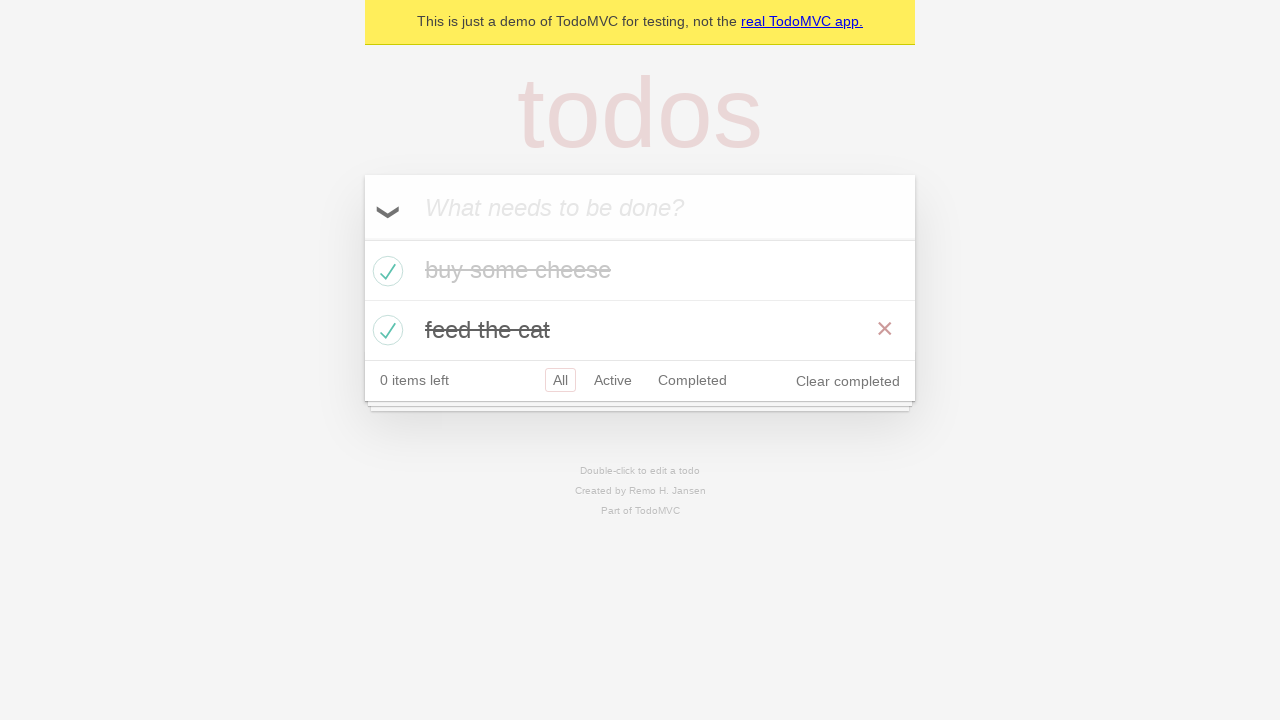

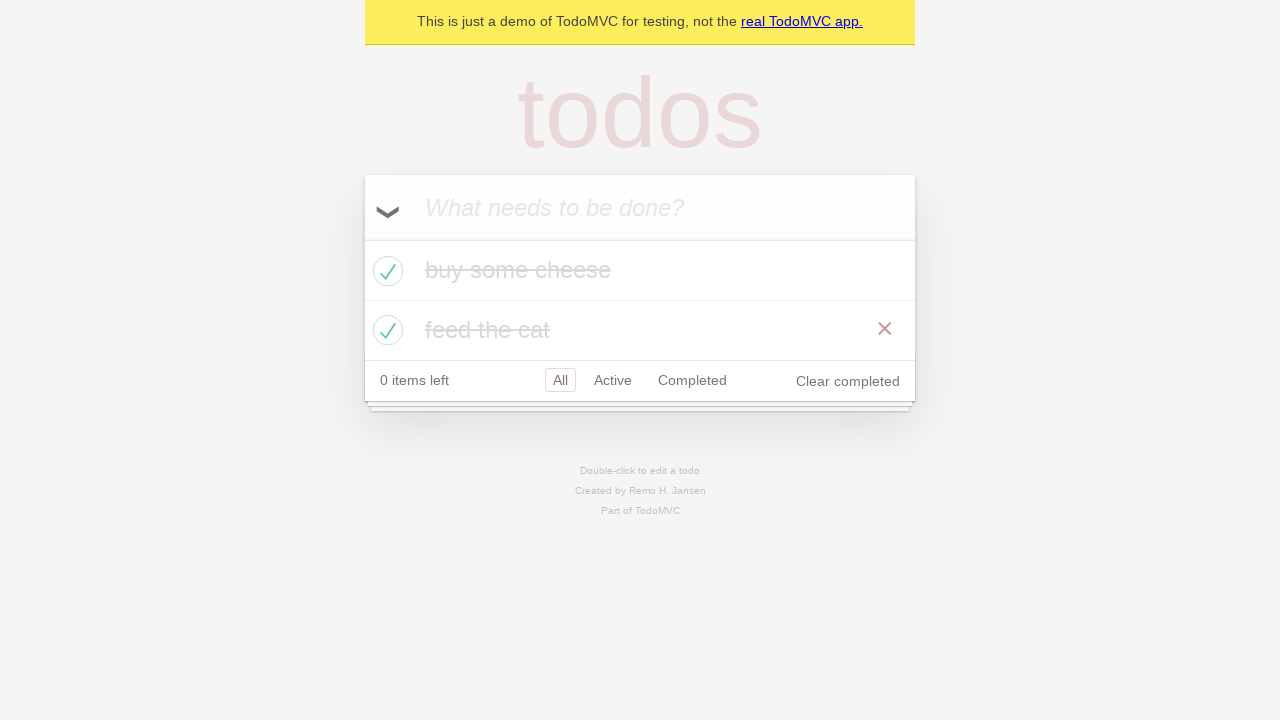